Tests finding the logo element and verifying its text content

Starting URL: https://rahulshettyacademy.com/seleniumPractise/#/

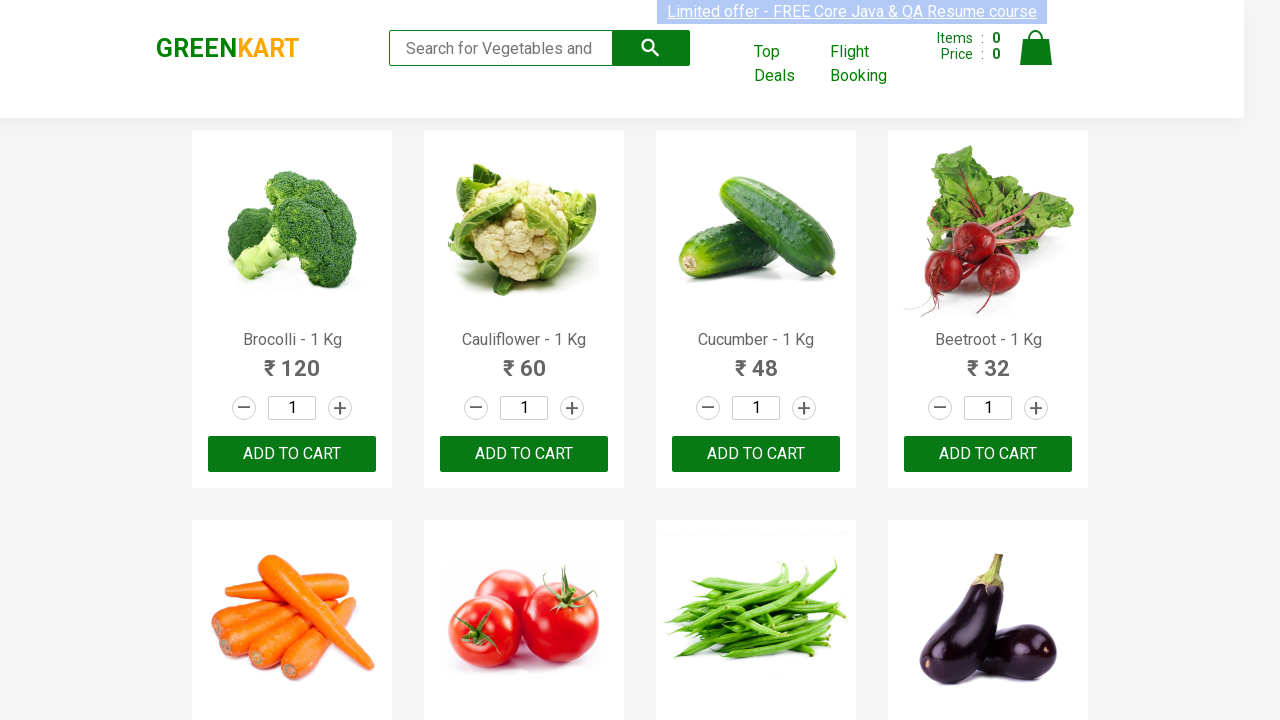

Located the logo element with class 'brand'
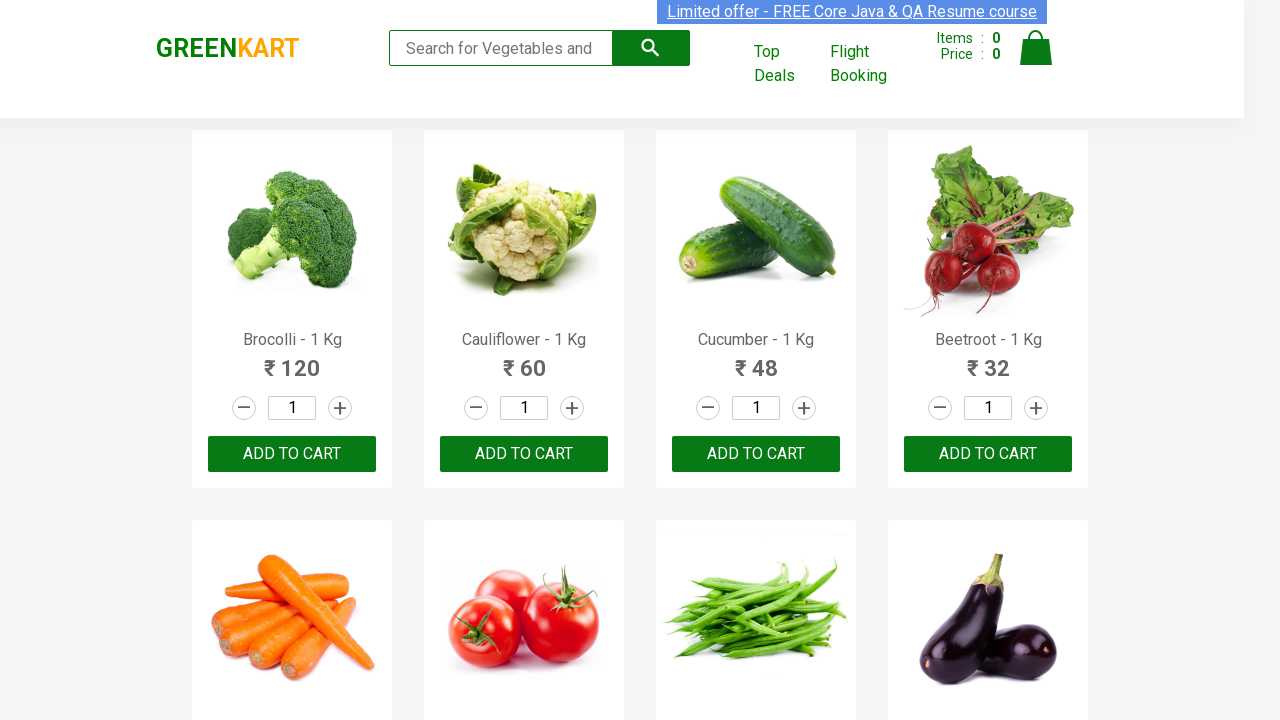

Extracted text content from logo element
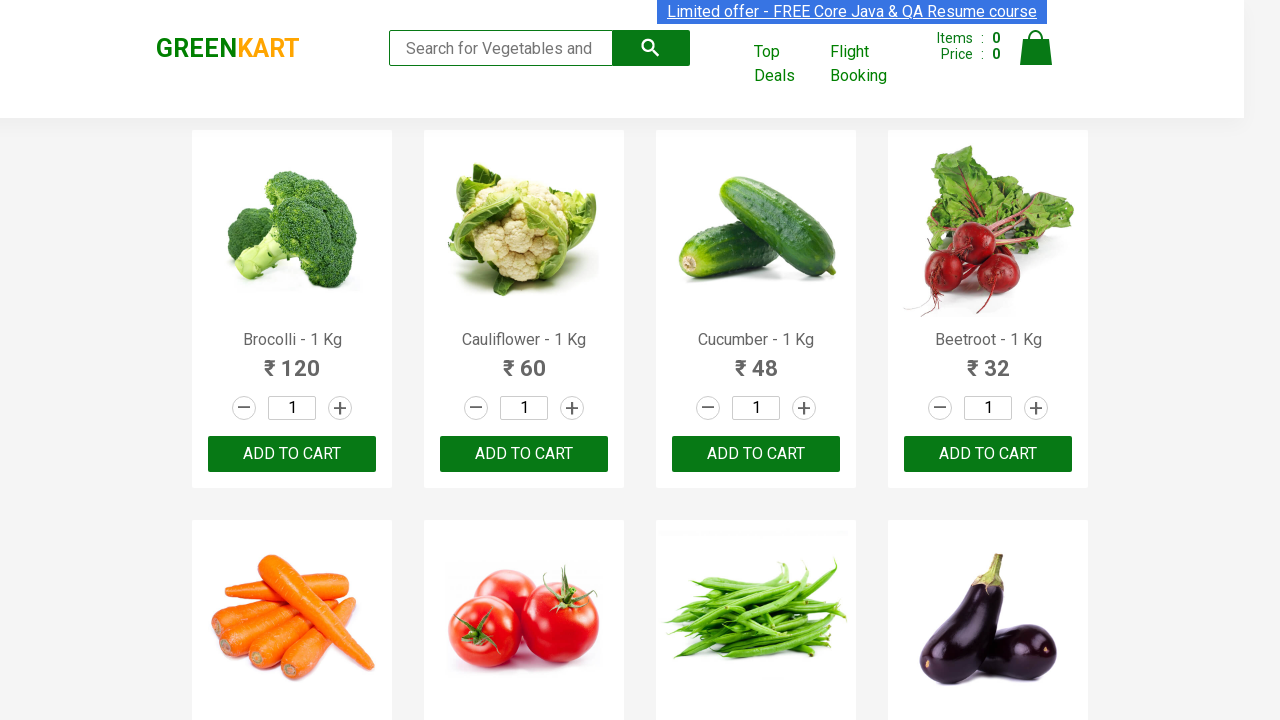

Verified that logo text content is not None
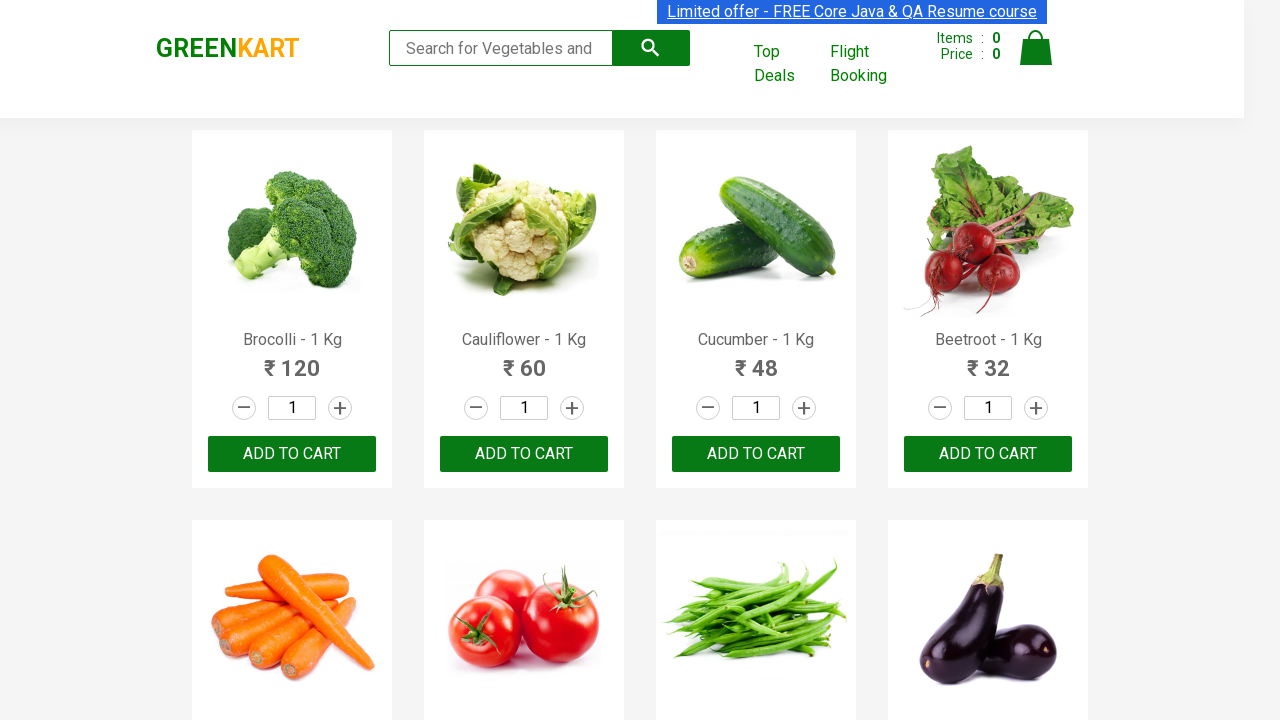

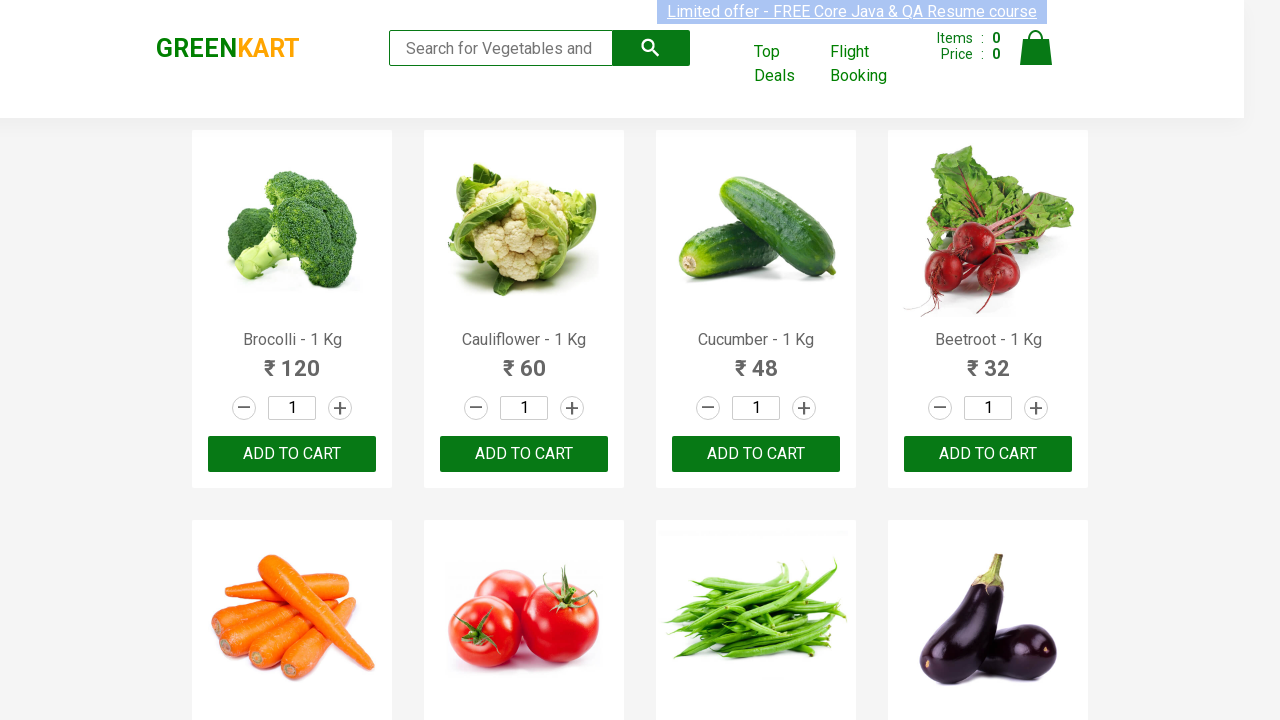